Navigates to Browse Languages menu, then clicks Start menu, and verifies the page displays the heading "Welcome to 99 Bottles of Beer"

Starting URL: http://www.99-bottles-of-beer.net/

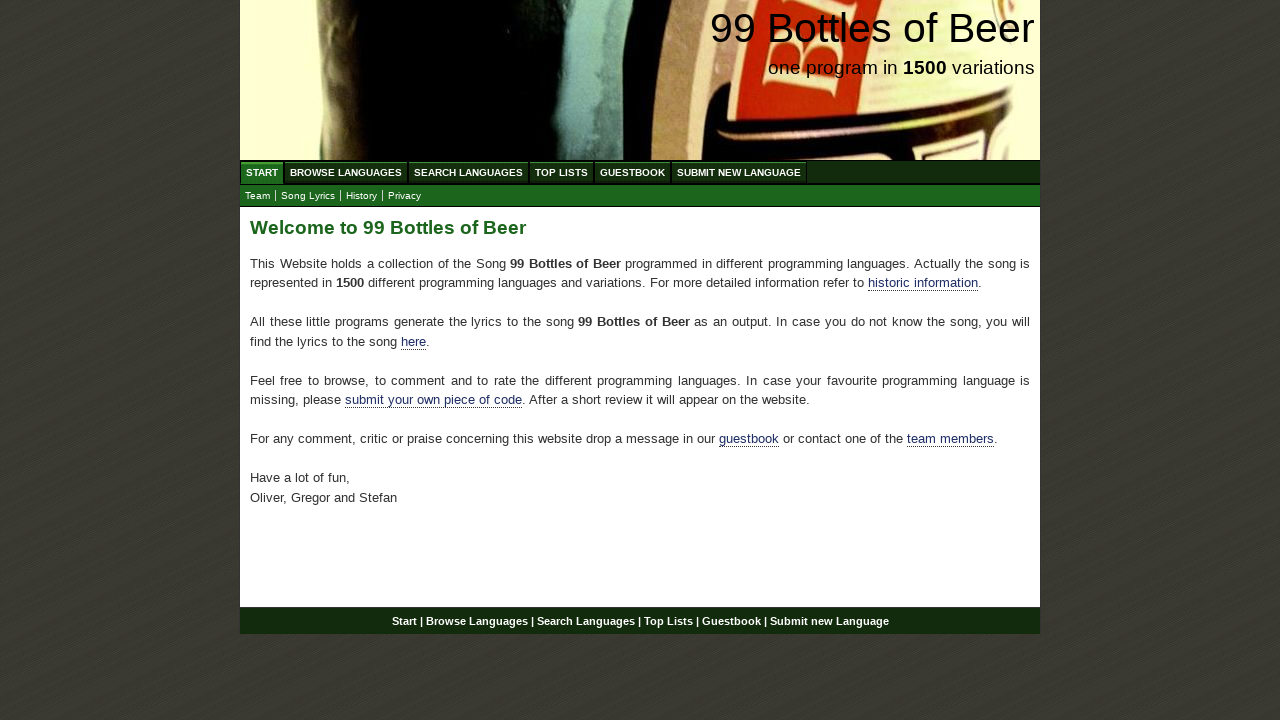

Clicked Browse Languages menu at (346, 172) on xpath=//a[@href='/abc.html']
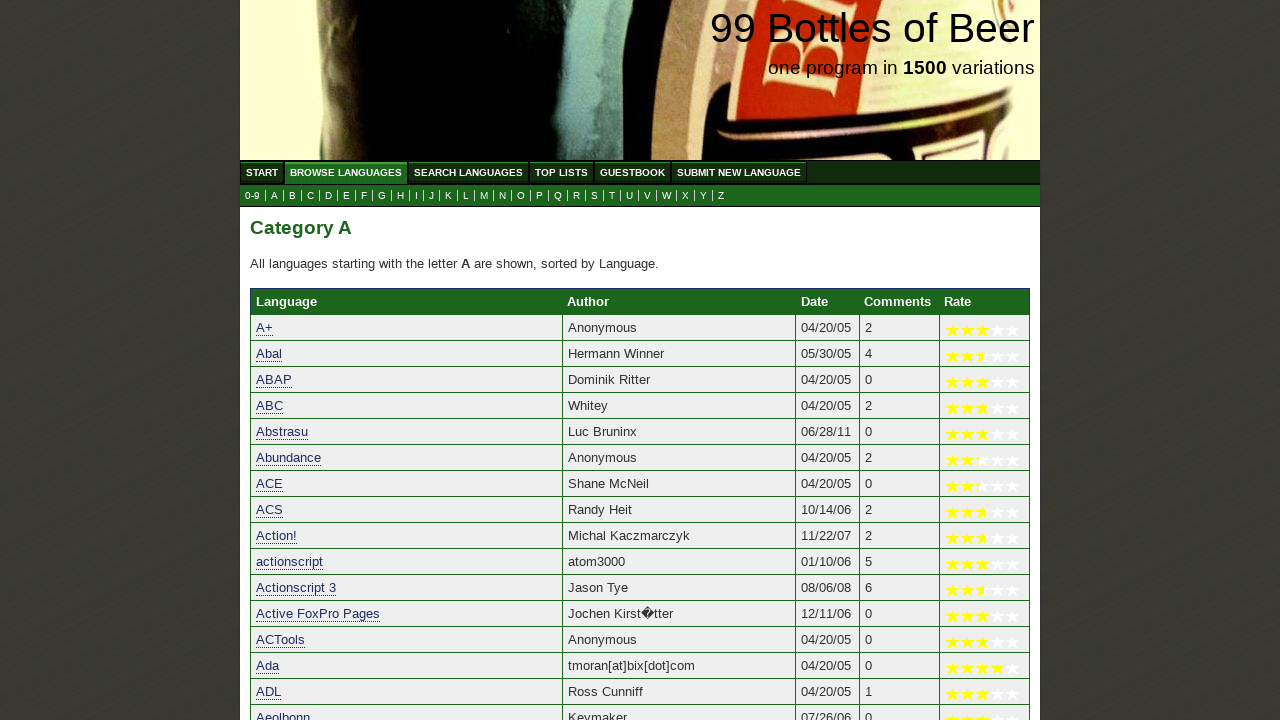

Clicked Start menu at (262, 172) on xpath=//a[@href='/']
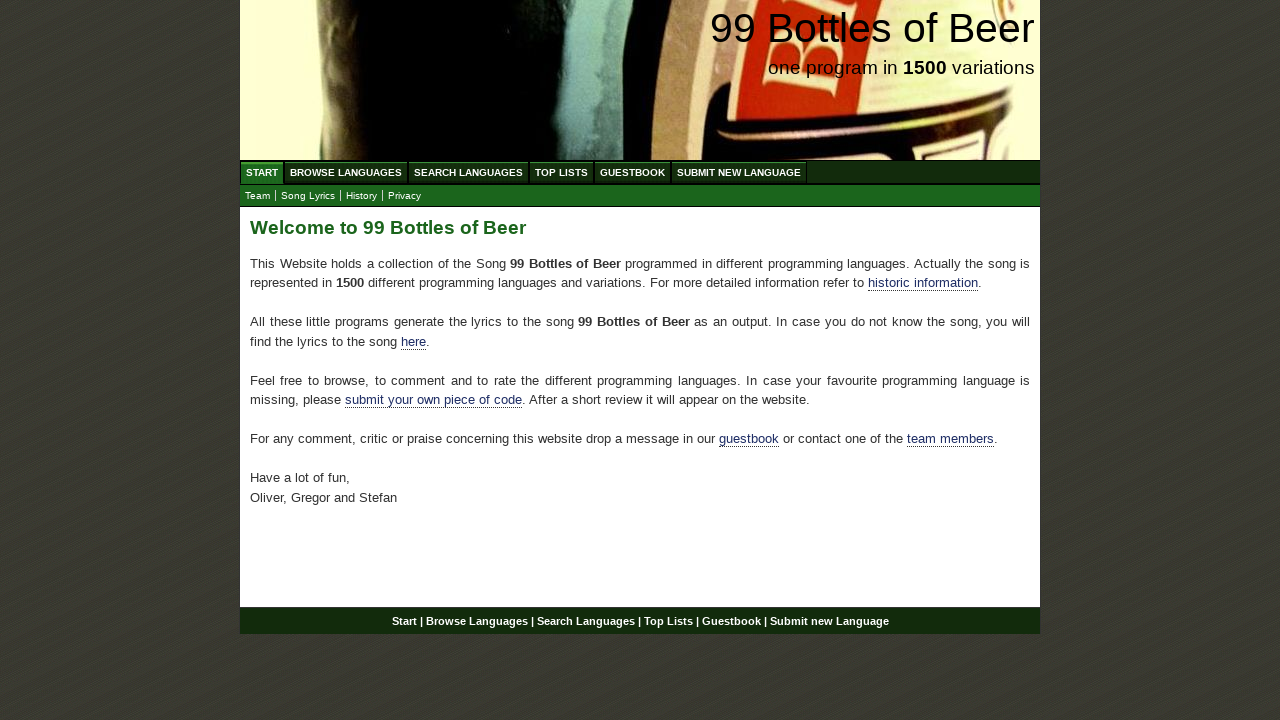

Located main h2 heading element
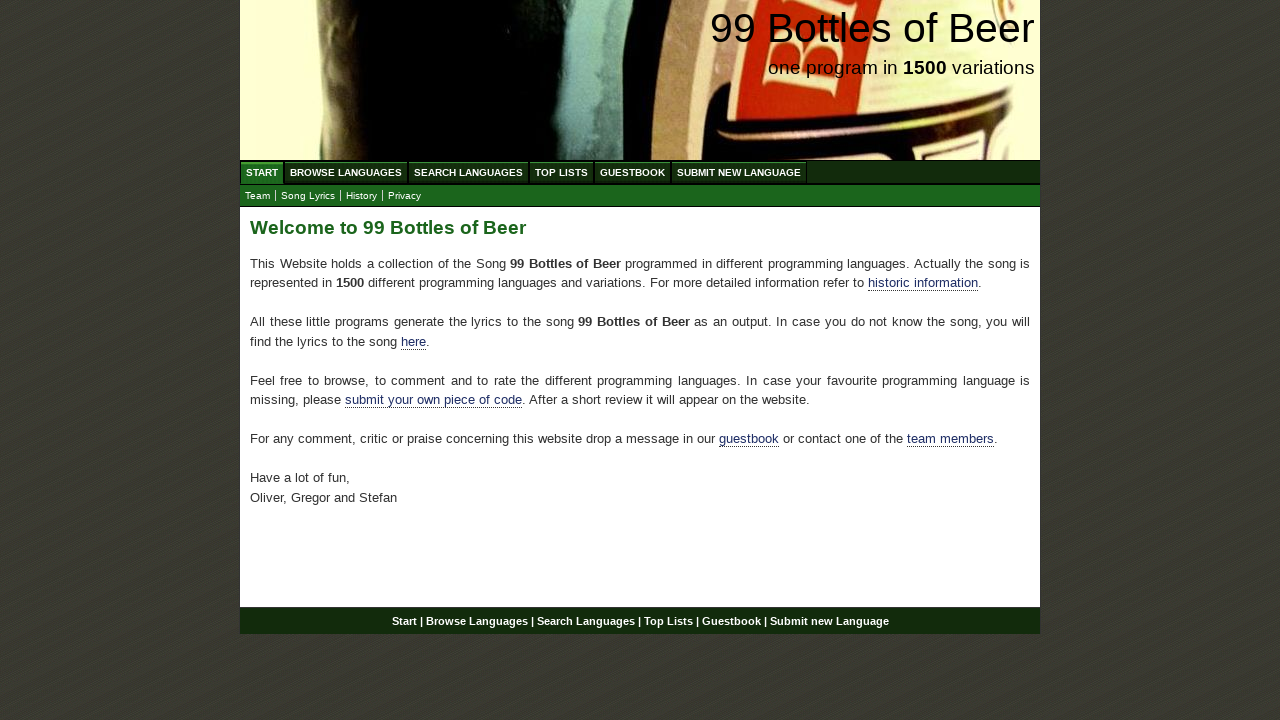

Verified heading text is 'Welcome to 99 Bottles of Beer'
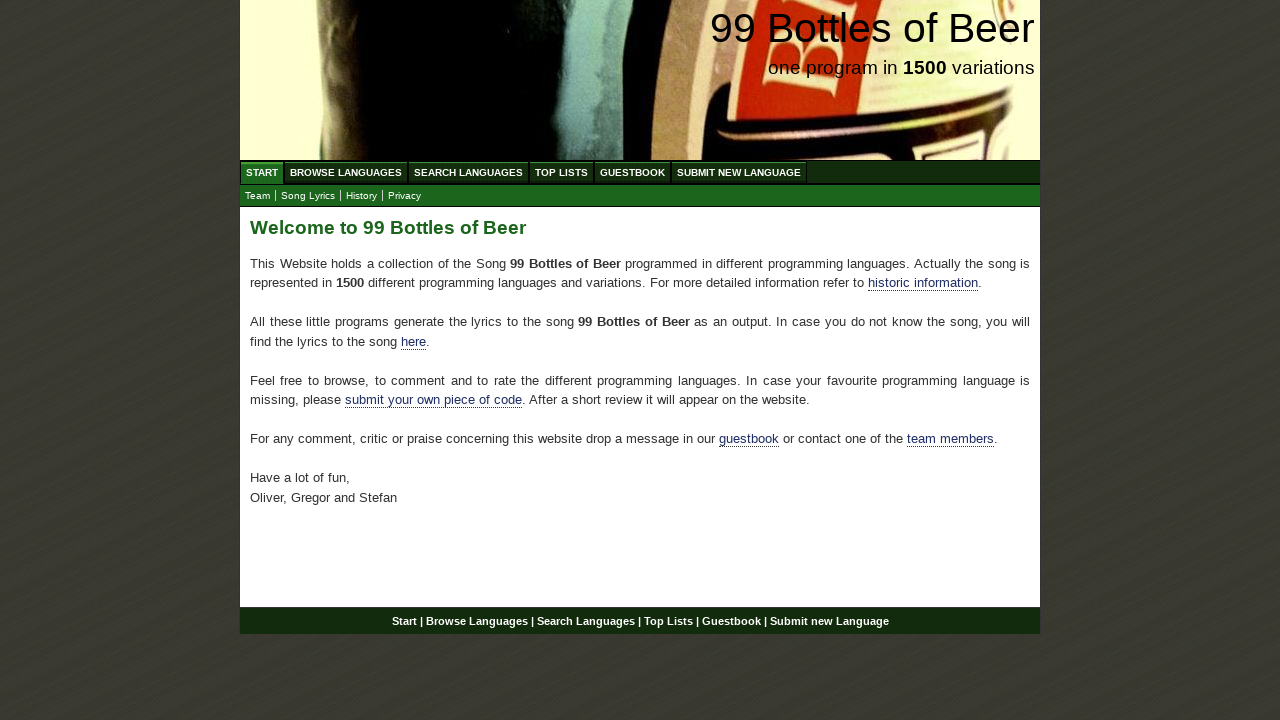

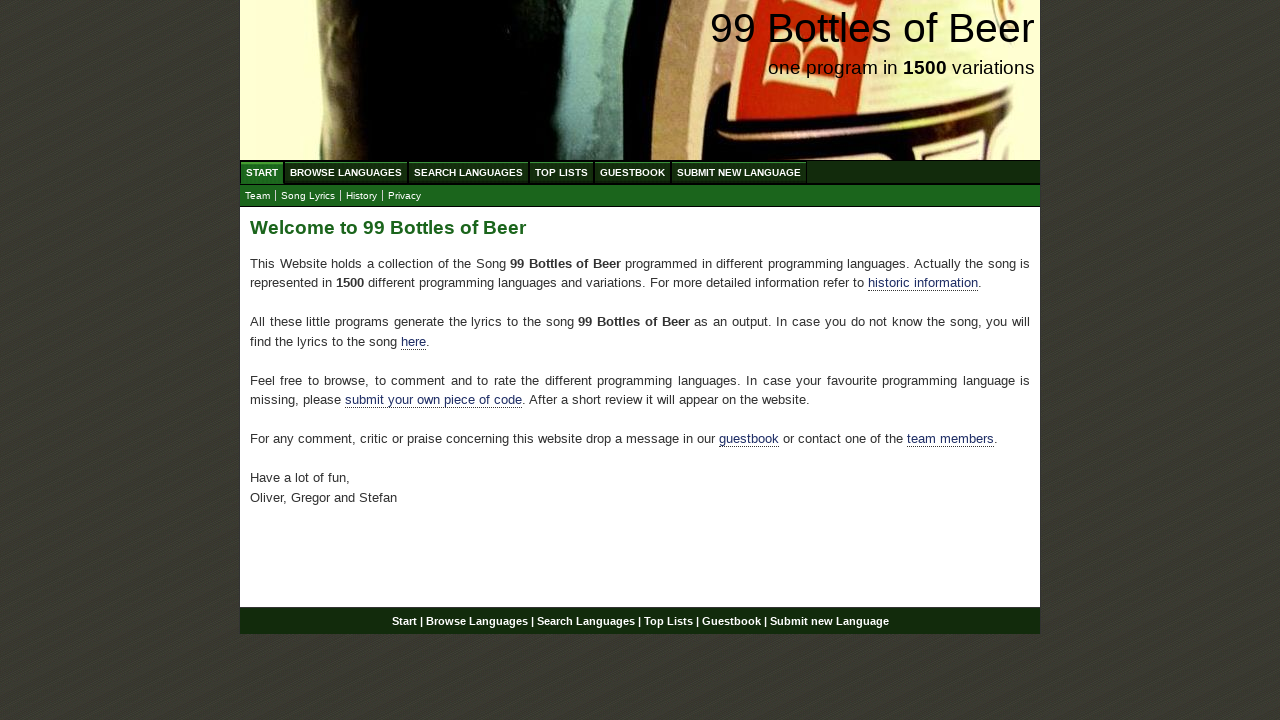